Tests selecting multiple items by dragging to select a range then using keyboard modifier to add additional items

Starting URL: https://automationfc.github.io/jquery-selectable/

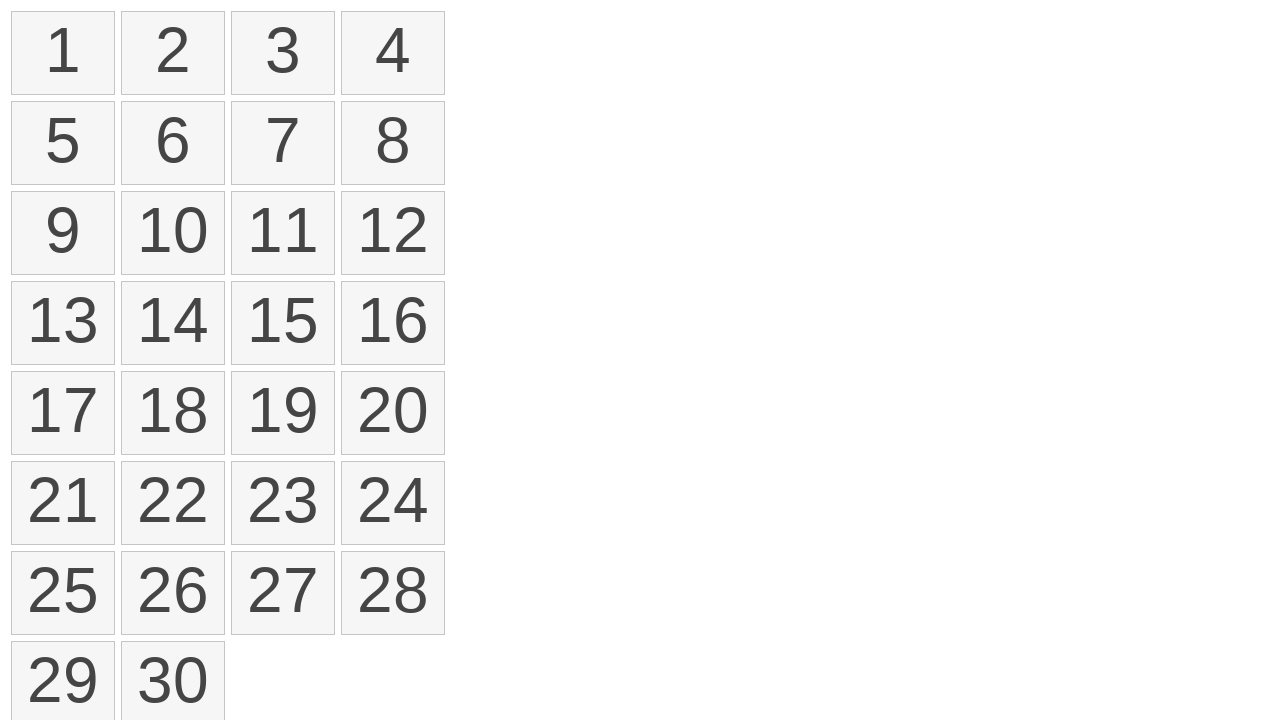

Dragged from item 1 to item 12 to select range at (393, 233)
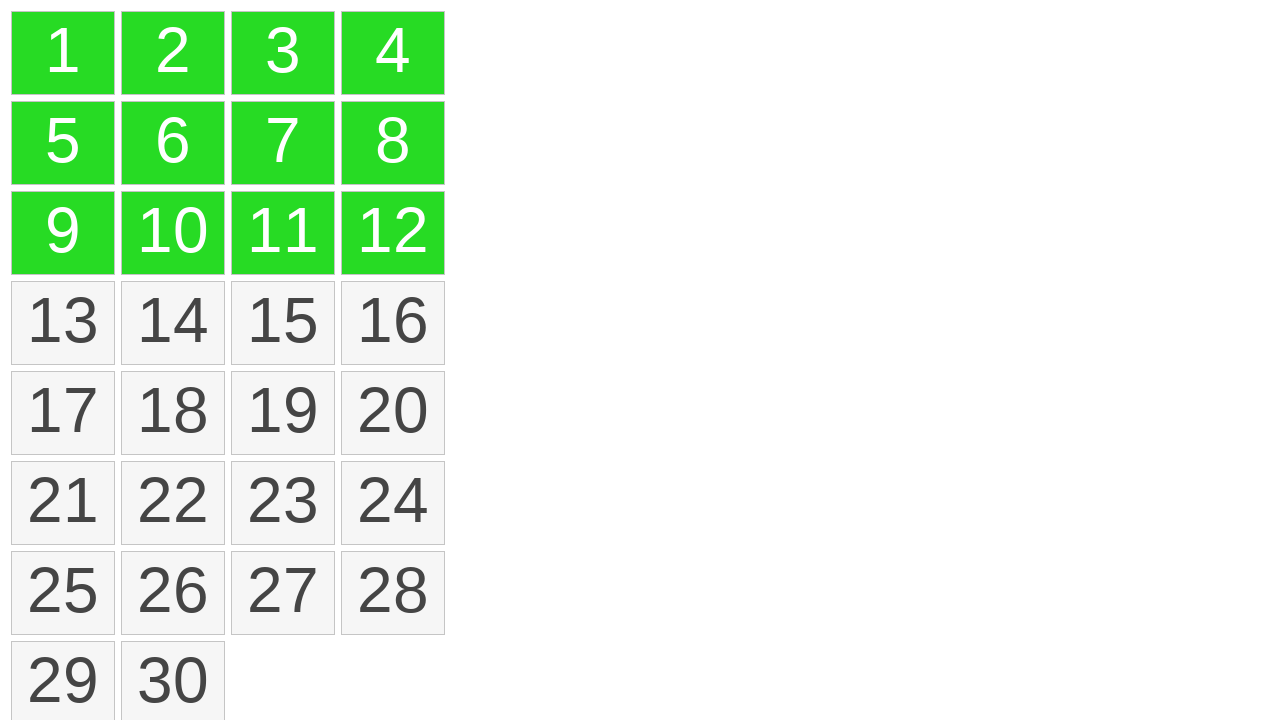

Pressed Control key down to enable multi-select modifier
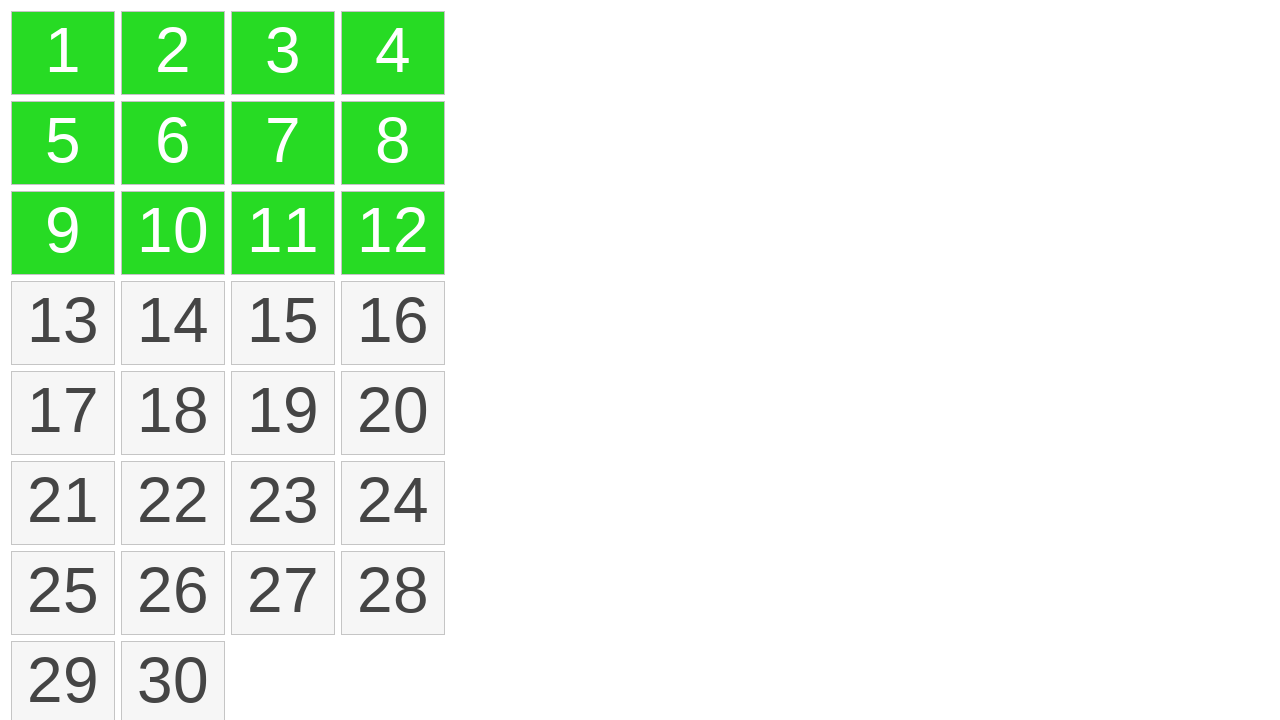

Clicked item 13 while holding control/command key at (63, 323) on li.ui-state-default:nth-child(13)
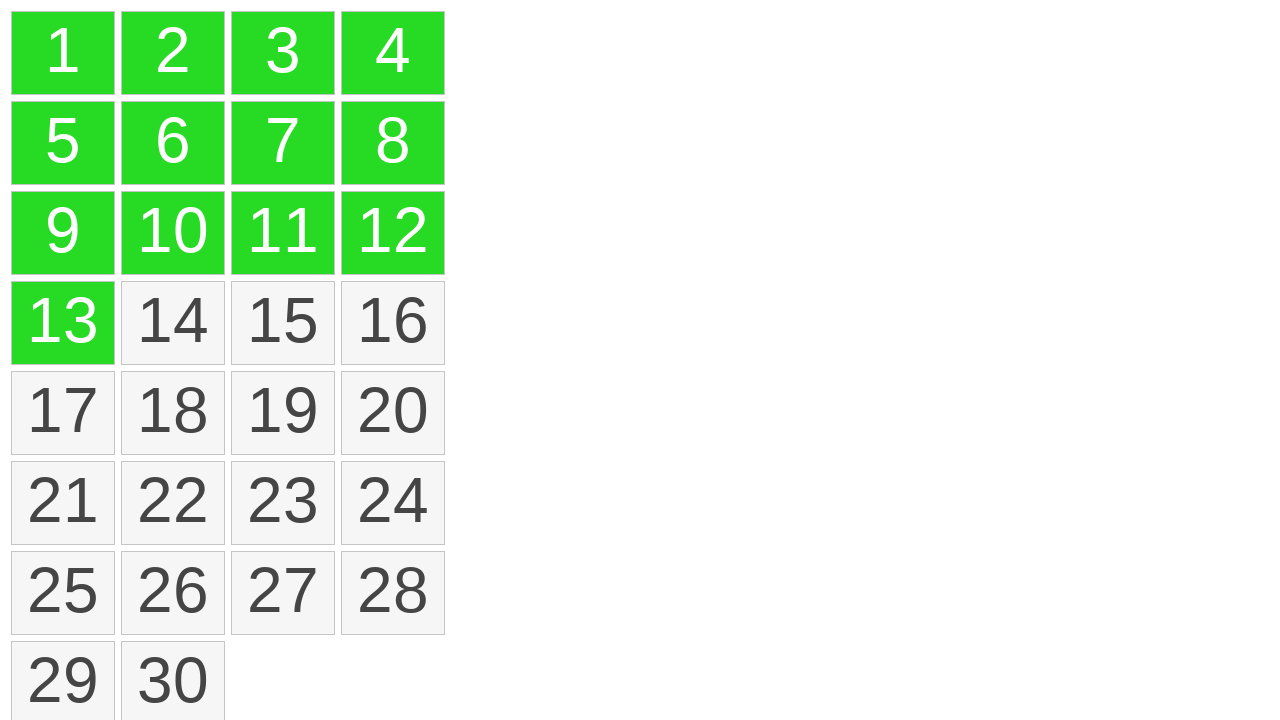

Clicked item 14 while holding control/command key at (173, 323) on li.ui-state-default:nth-child(14)
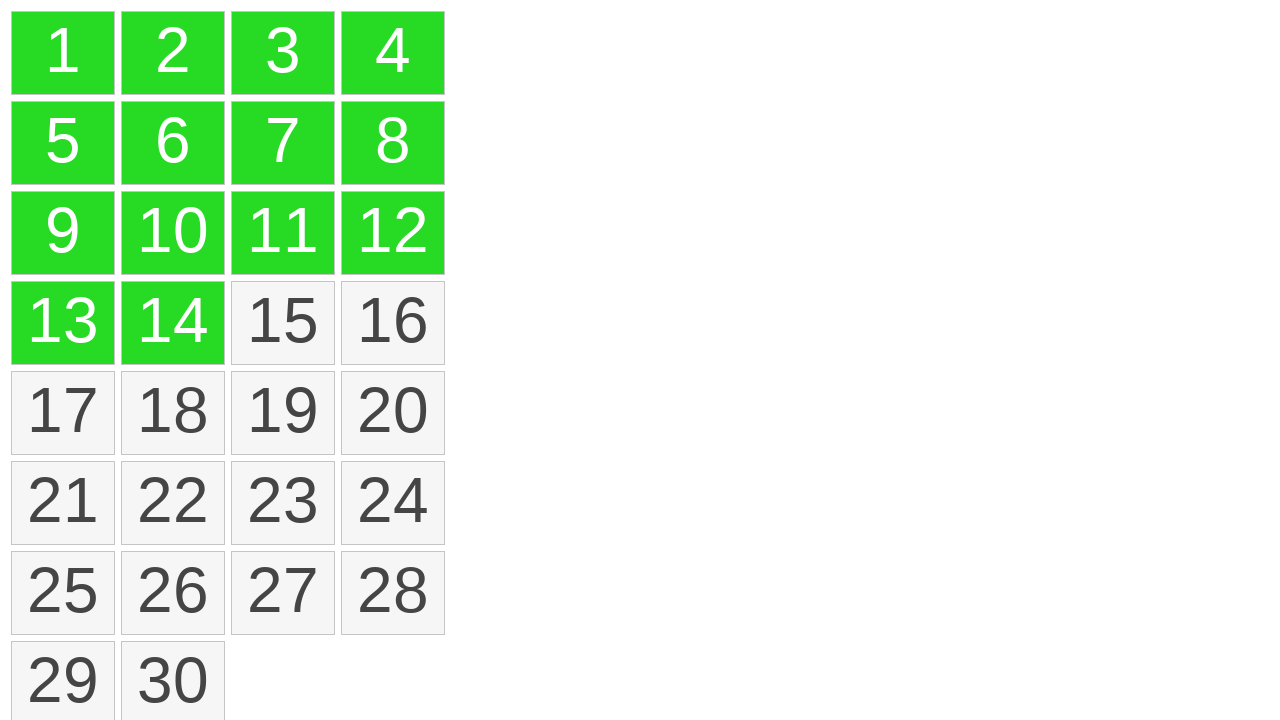

Clicked item 15 while holding control/command key at (283, 323) on li.ui-state-default:nth-child(15)
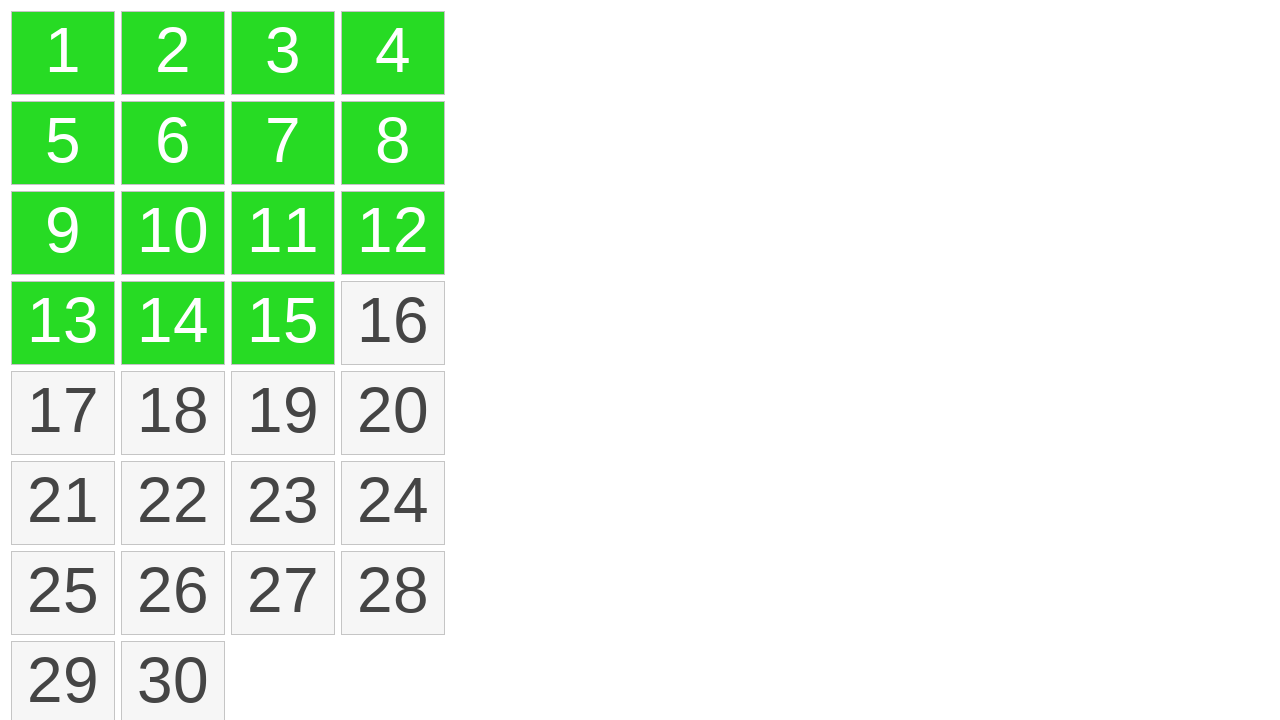

Released Control key
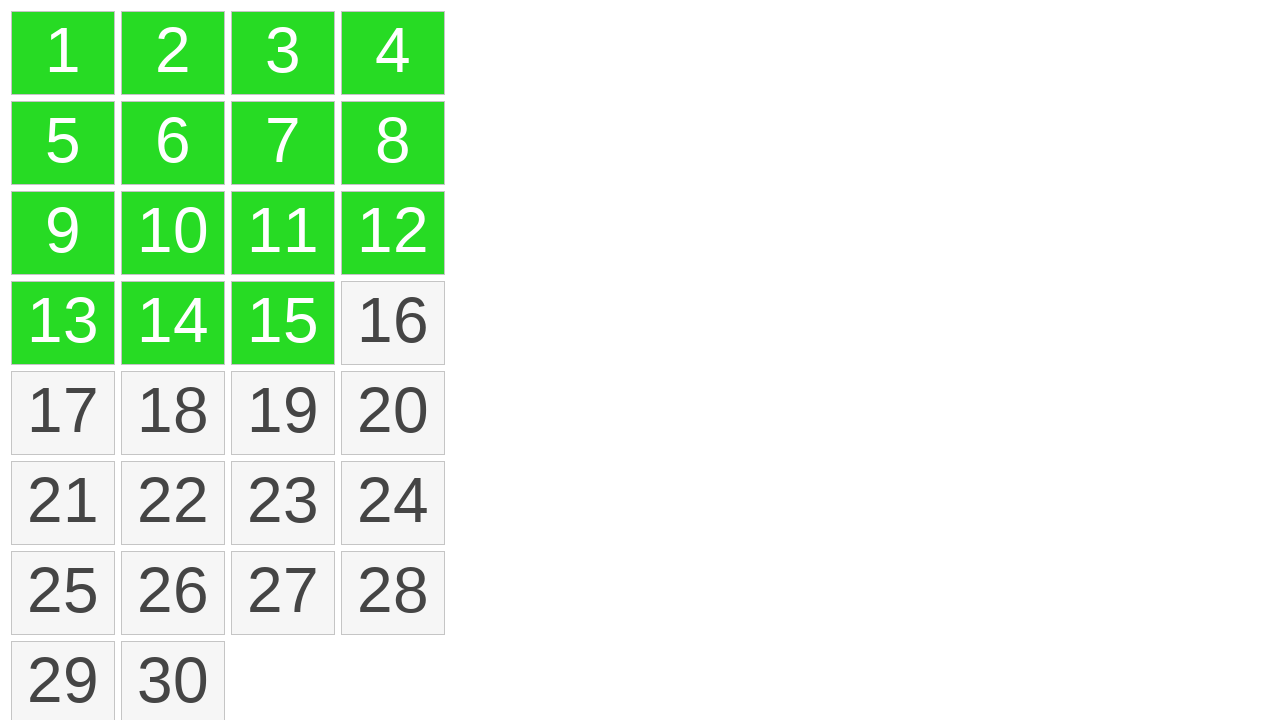

Verified that exactly 15 items are selected
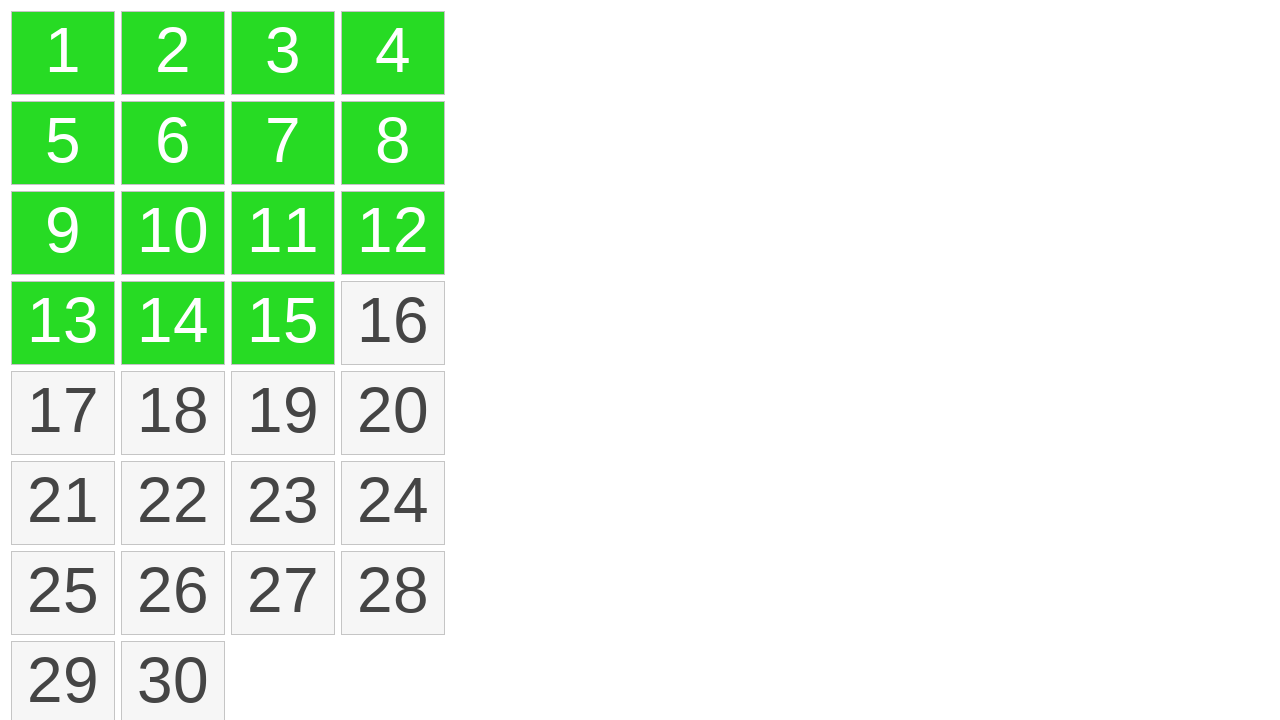

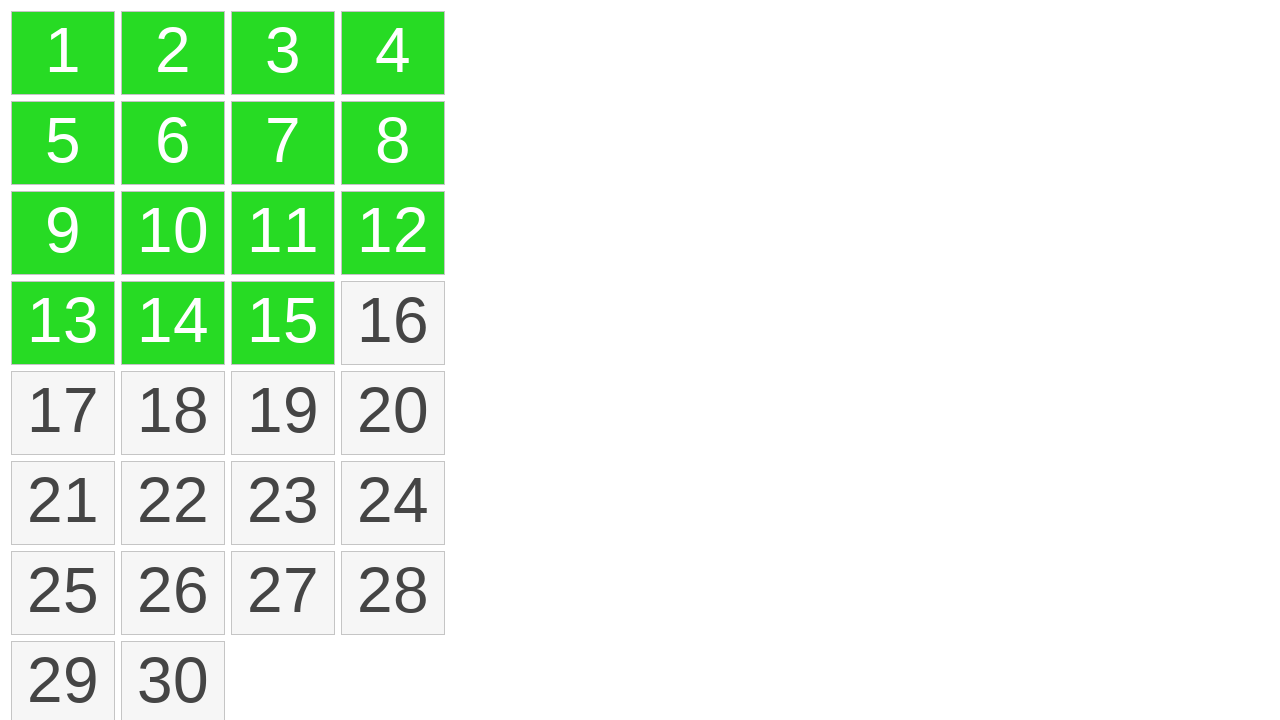